Tests adding TODO items to a TodoMVC demo app by typing items in the input field and pressing Enter, then verifying the items appear in the list

Starting URL: https://demo.playwright.dev/todomvc

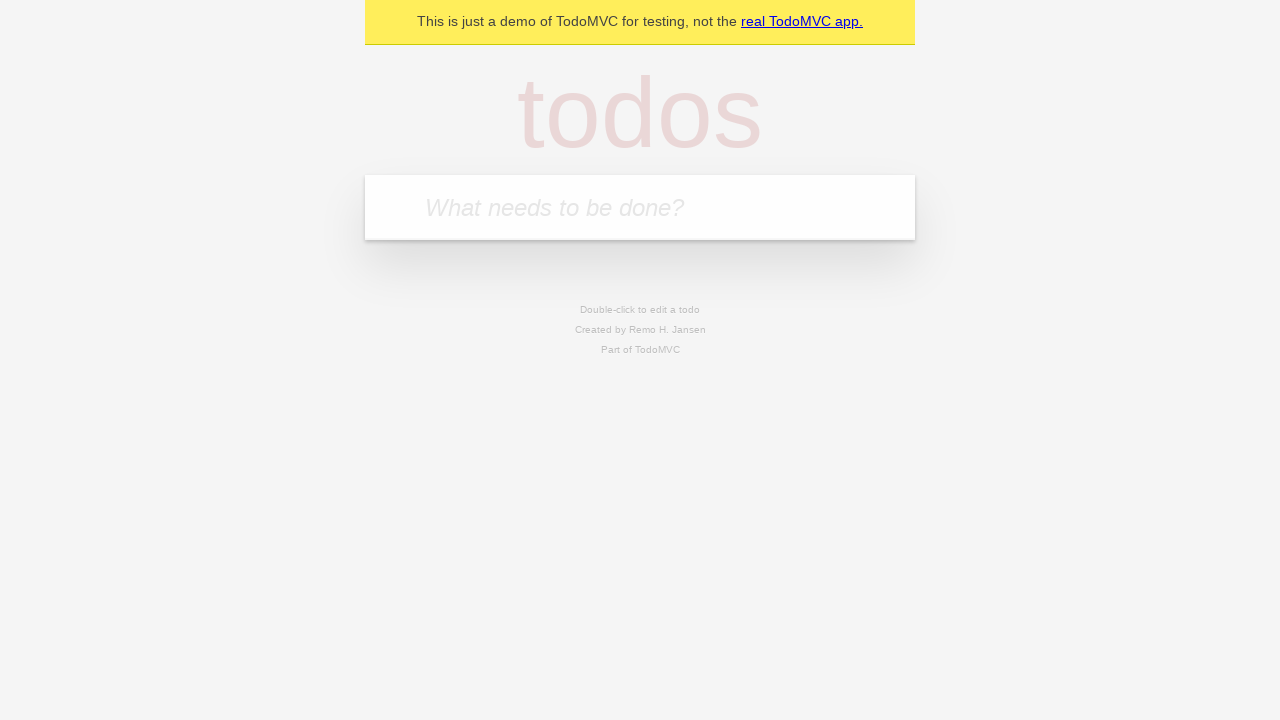

Filled input field with first TODO item: 'チーズを買う' (Buy cheese) on .new-todo
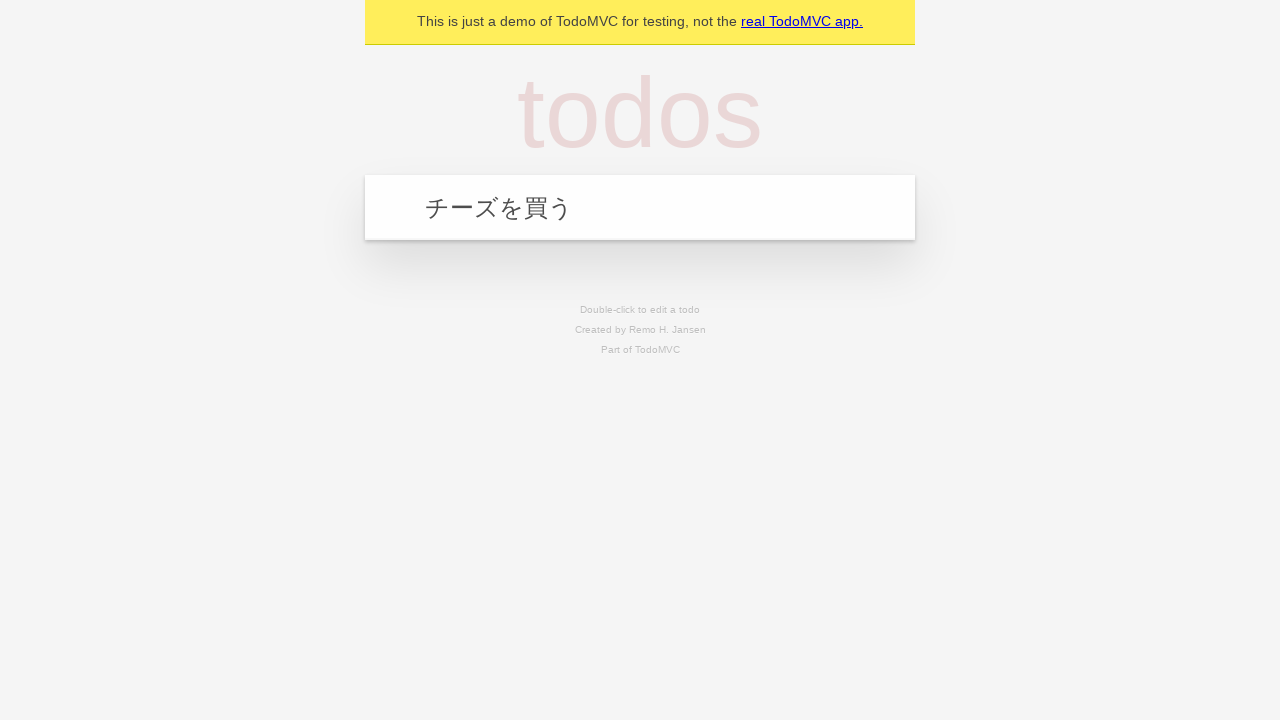

Pressed Enter to add first TODO item on .new-todo
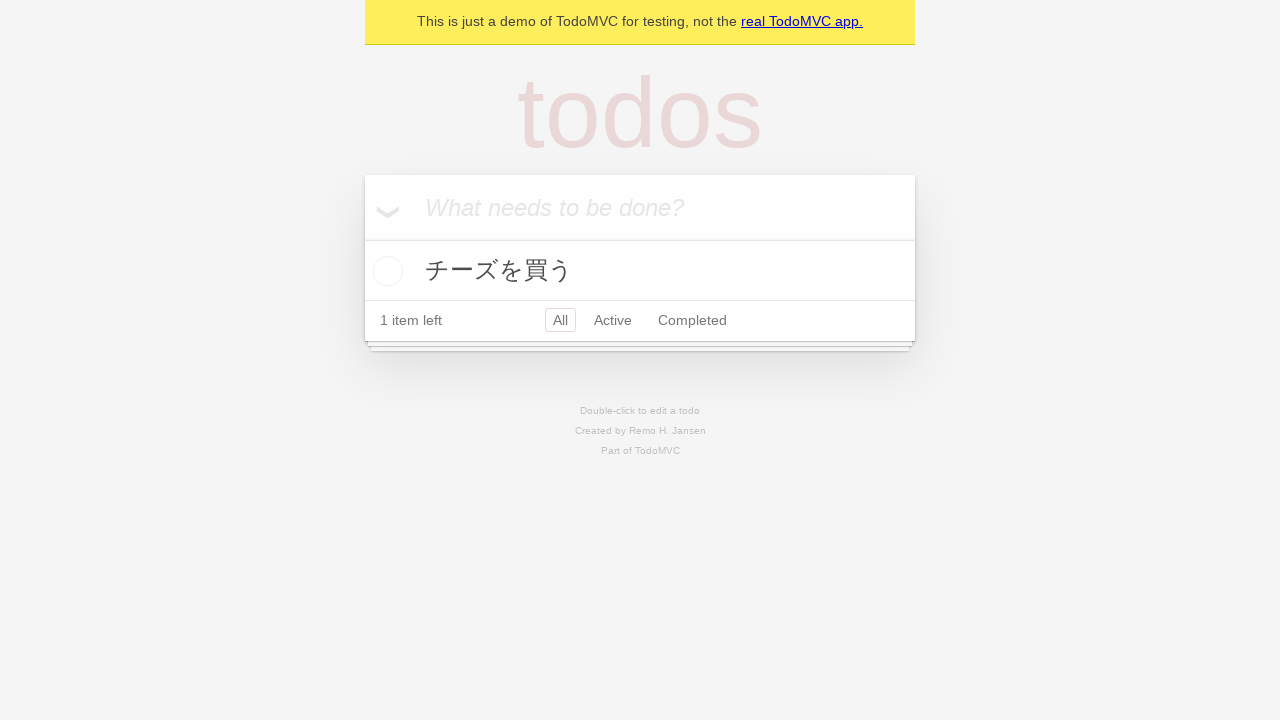

First TODO item appeared in the list
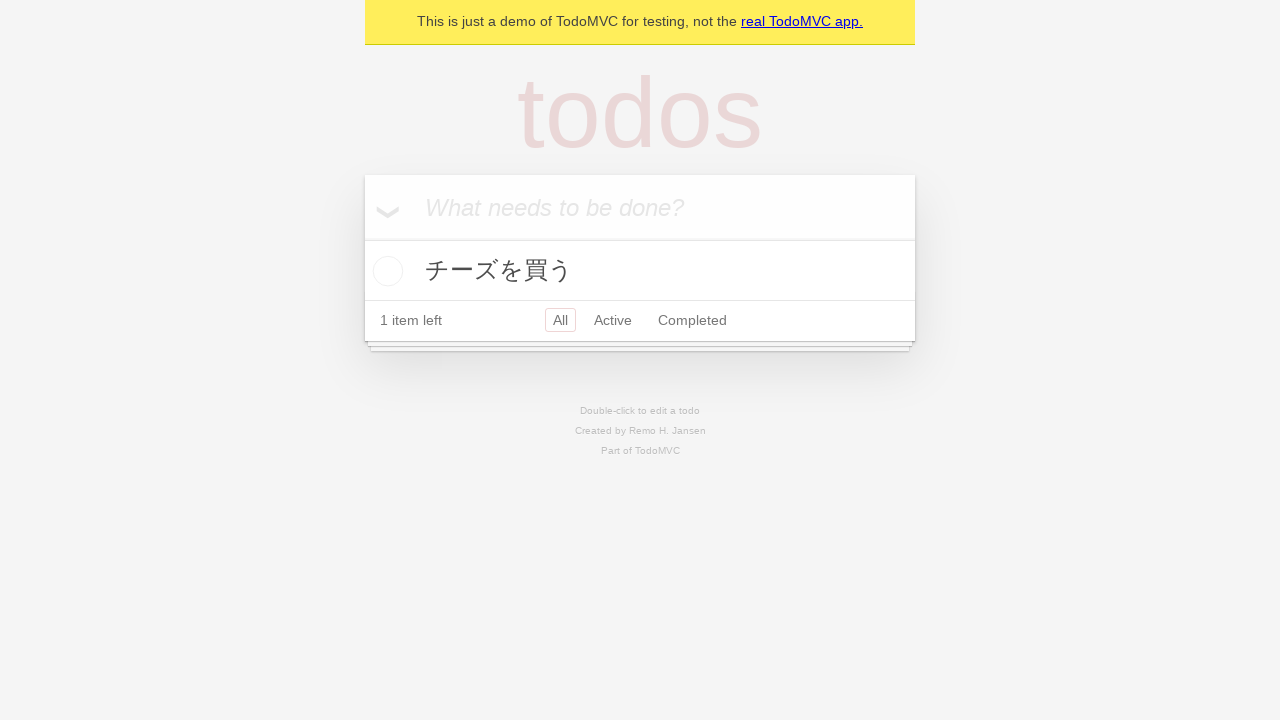

Filled input field with second TODO item: '猫に餌を与える' (Feed the cat) on .new-todo
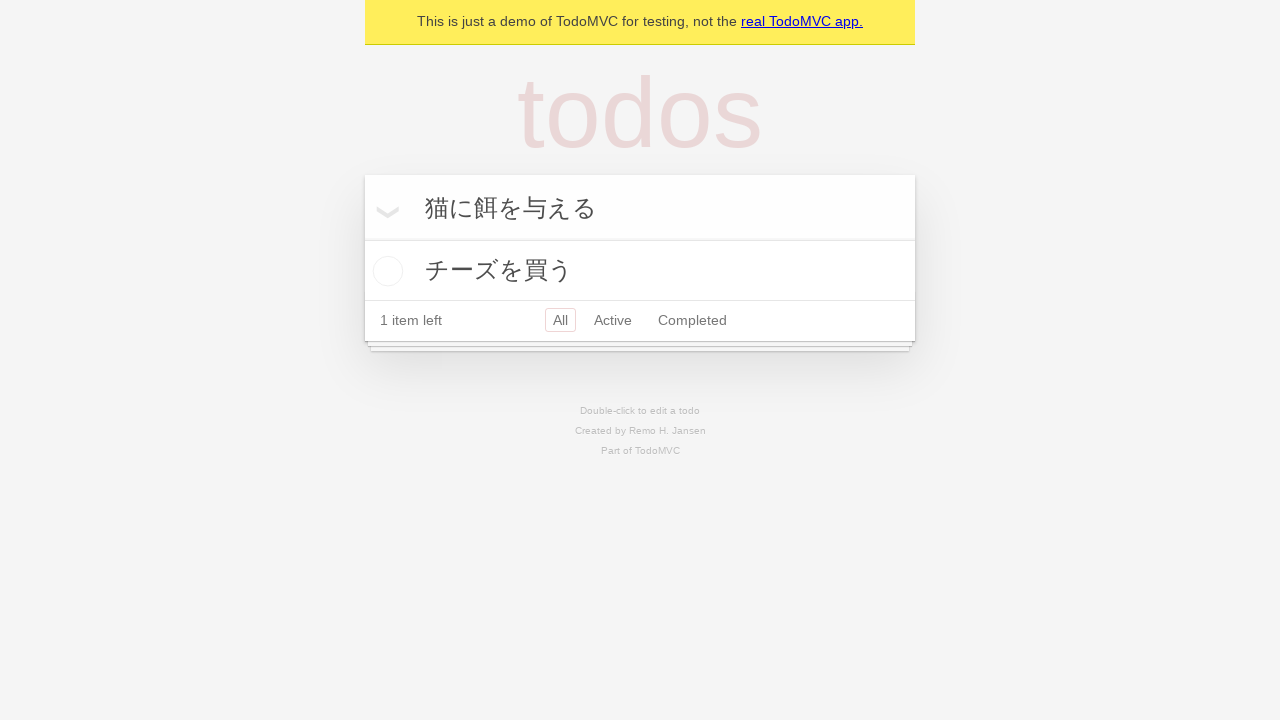

Pressed Enter to add second TODO item on .new-todo
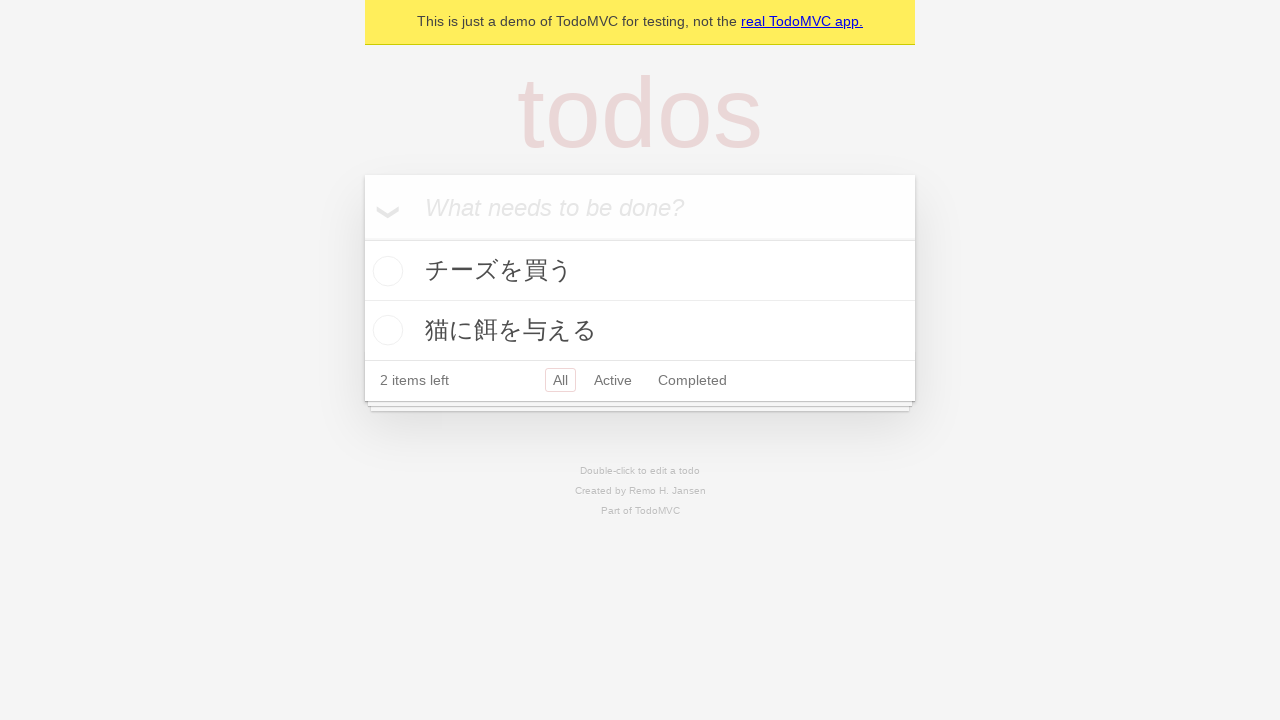

Second TODO item appeared in the list, confirming both items are visible
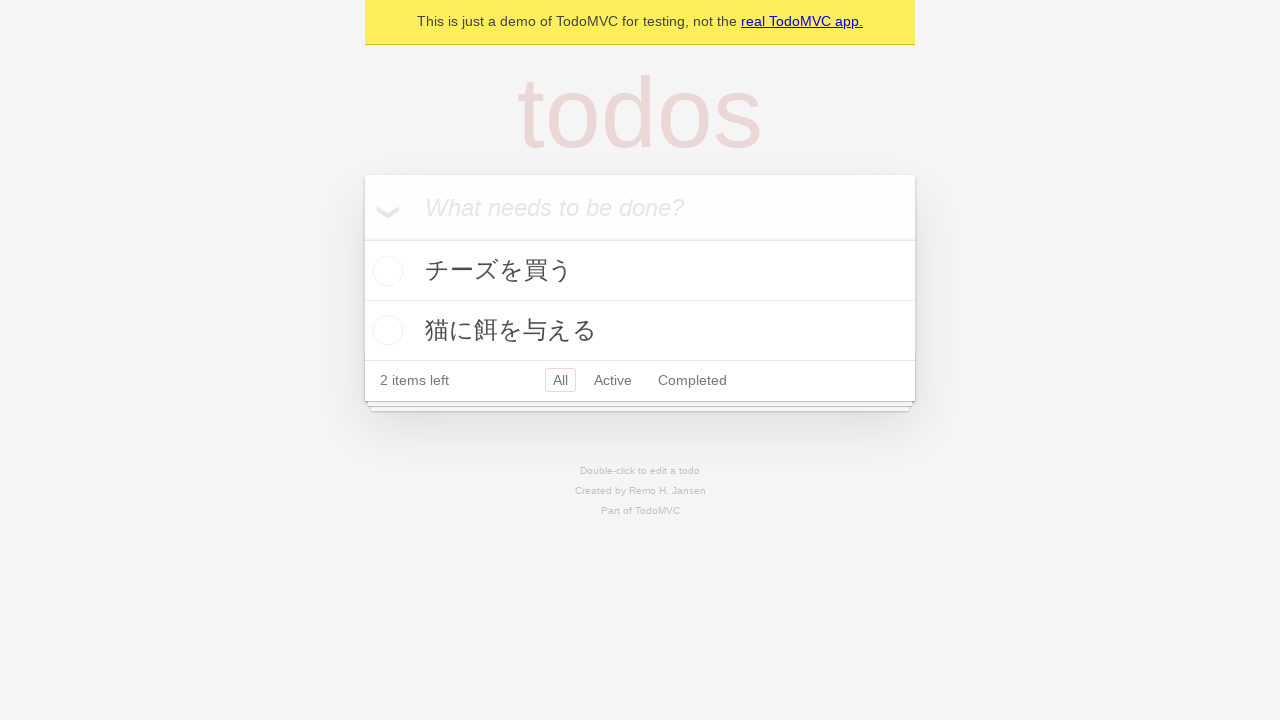

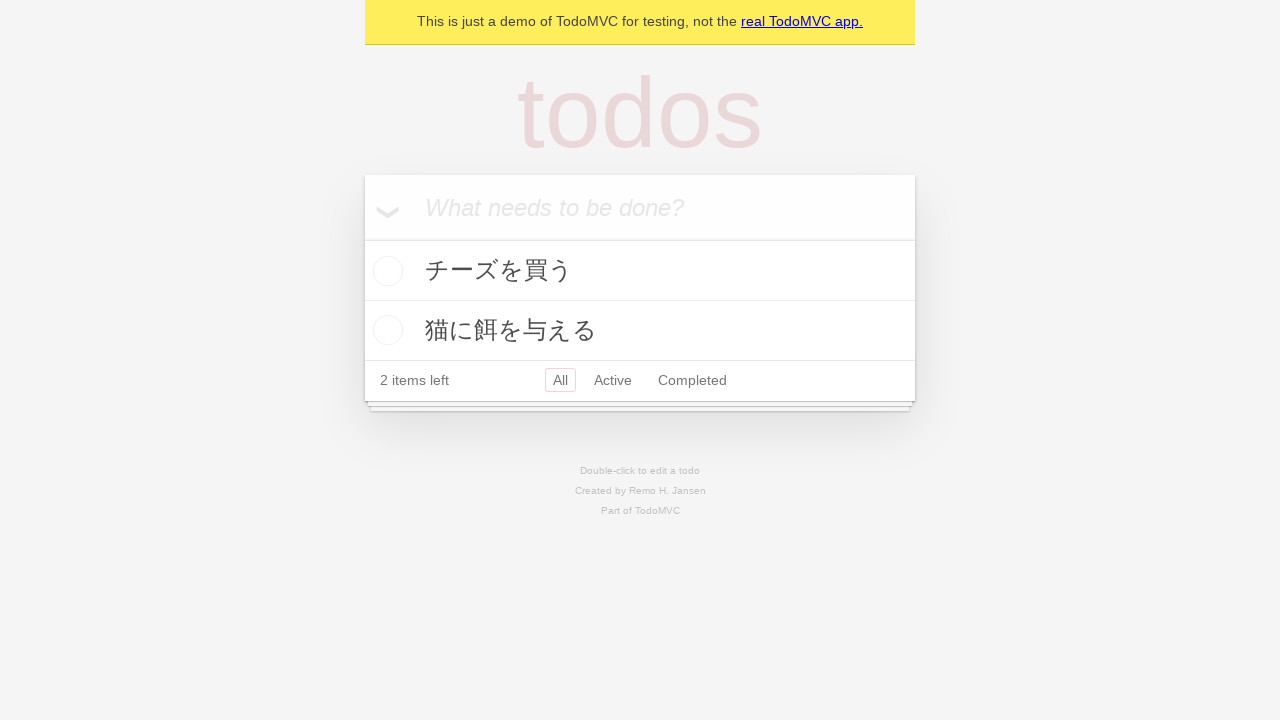